Tests DuckDuckGo search functionality by entering "Selenium" query and submitting the search form

Starting URL: https://duckduckgo.com

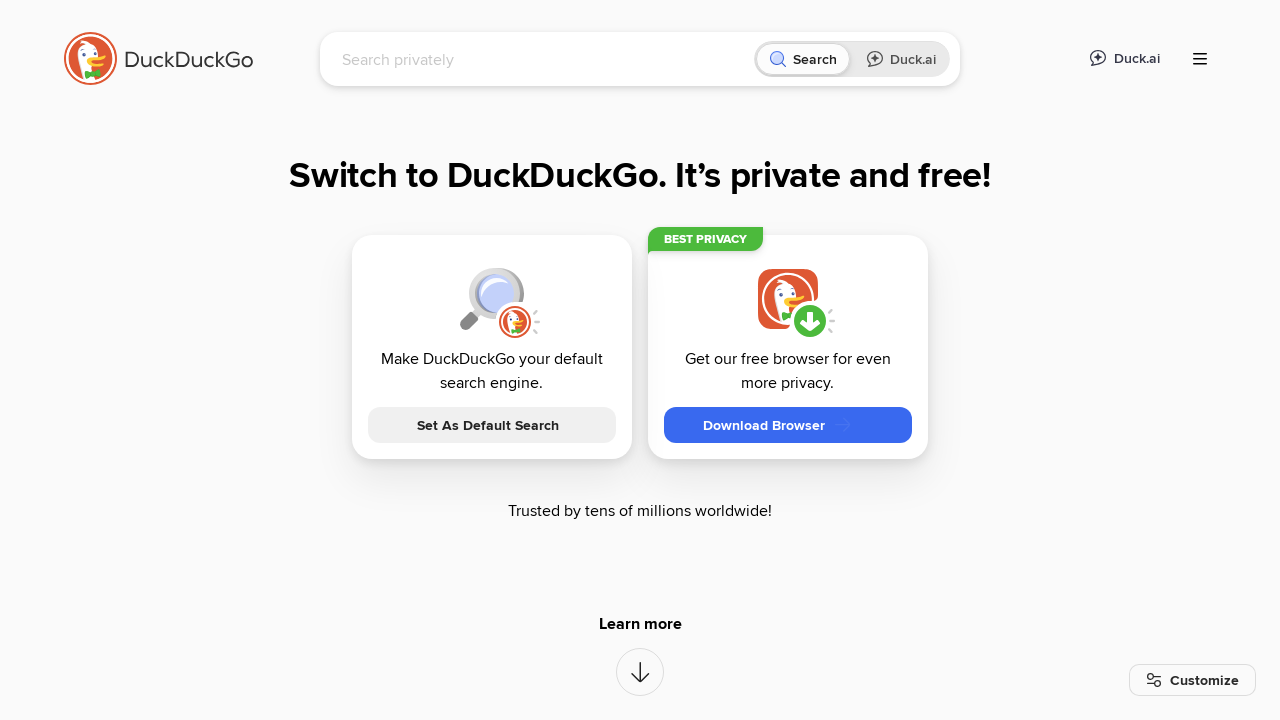

Filled search field with 'Selenium' query on input[name='q']
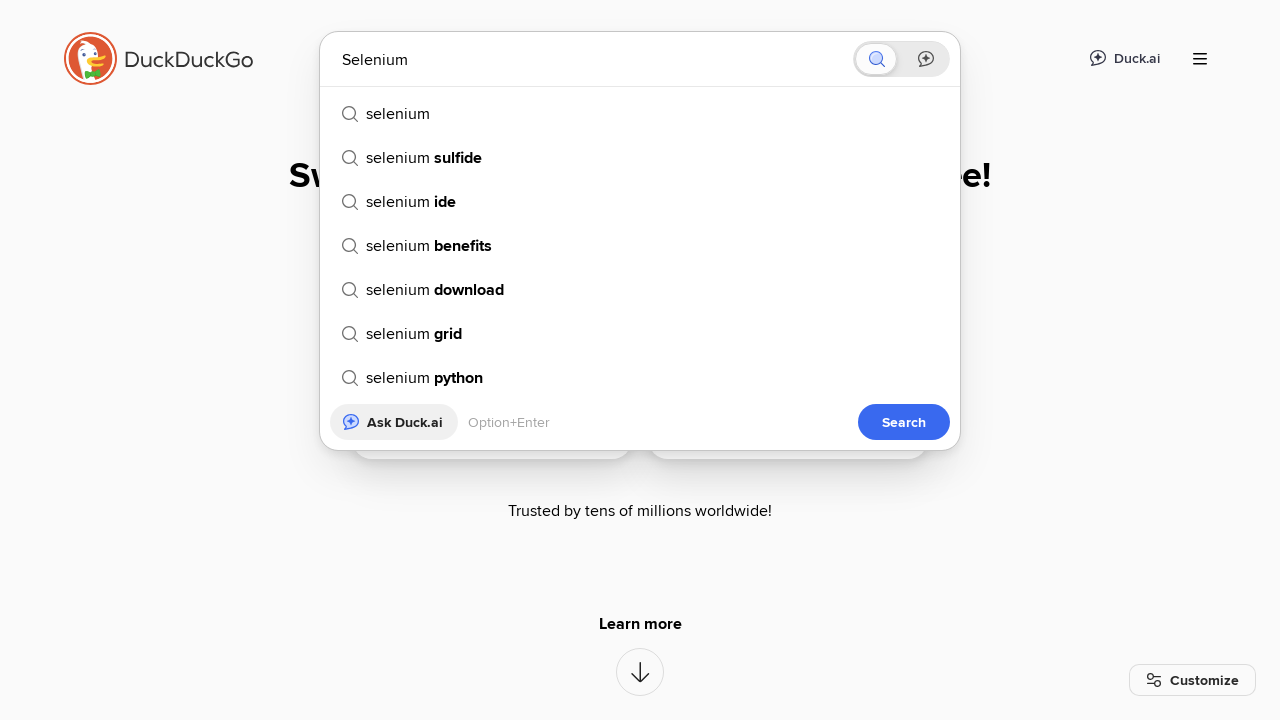

Submitted search form by pressing Enter on input[name='q']
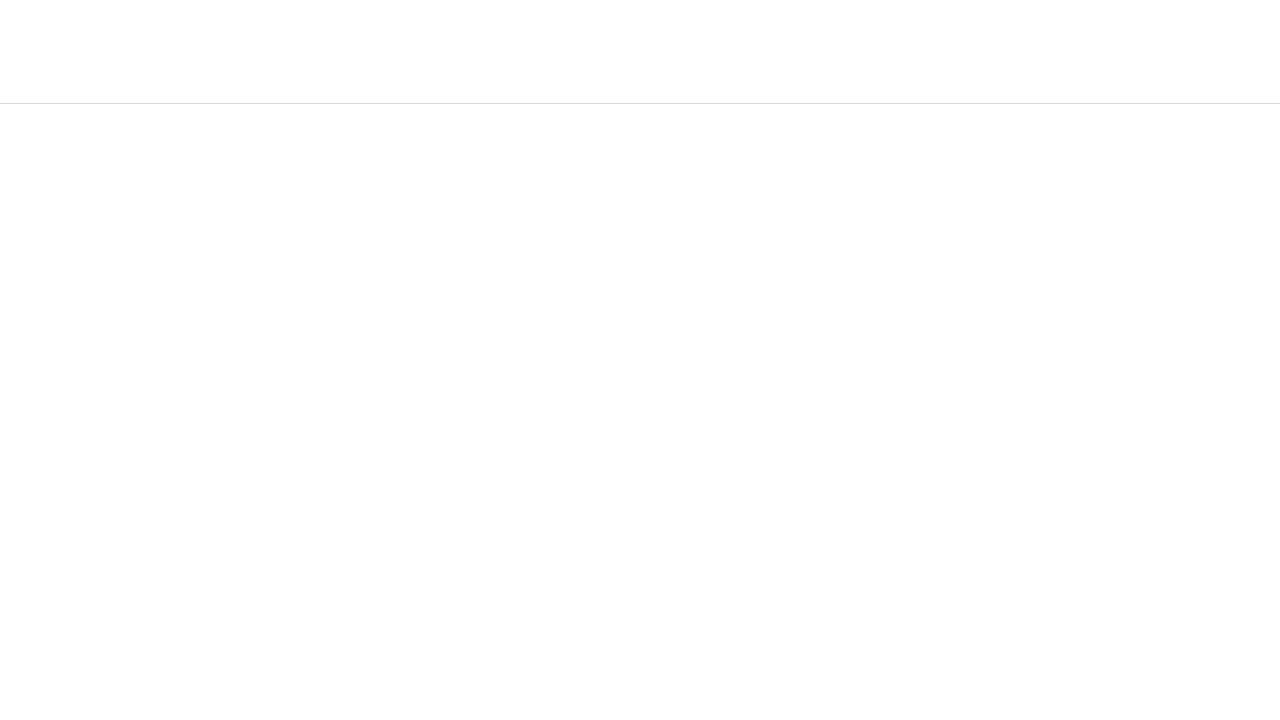

Search results loaded (network idle)
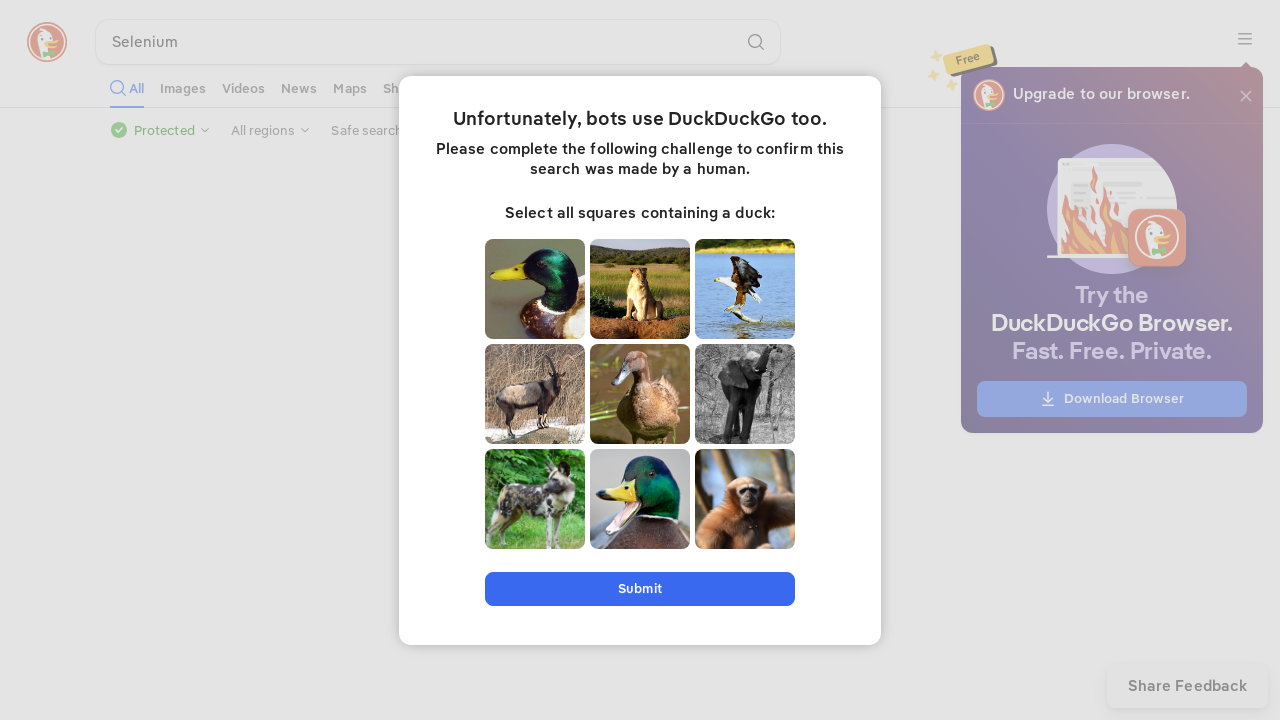

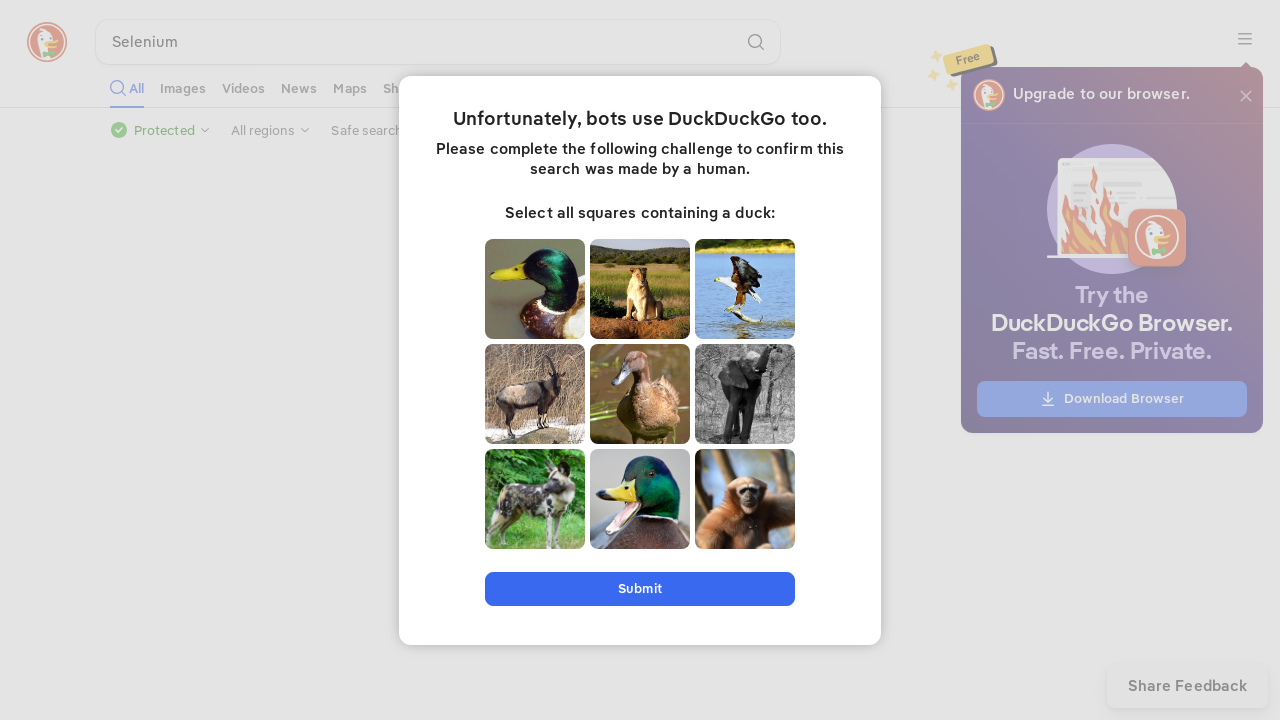